Tests that the "Clear completed" button is hidden when there are no completed items.

Starting URL: https://demo.playwright.dev/todomvc

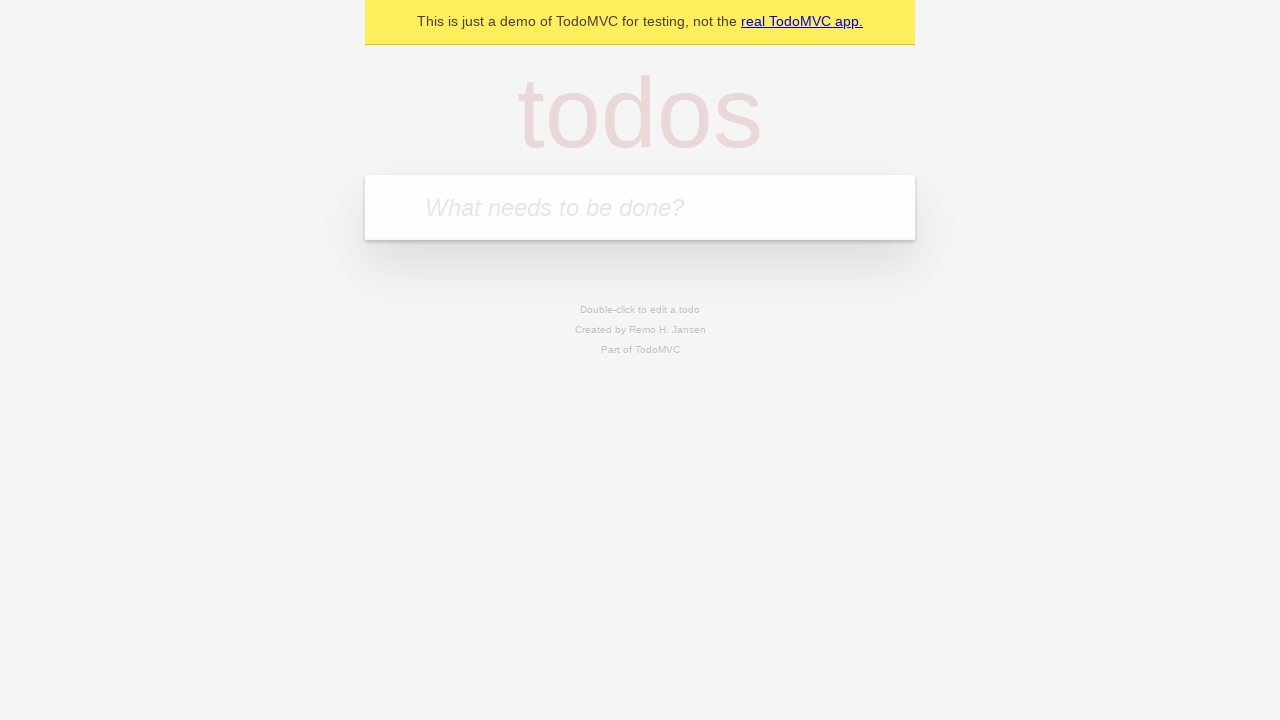

Filled todo input with 'buy some cheese' on internal:attr=[placeholder="What needs to be done?"i]
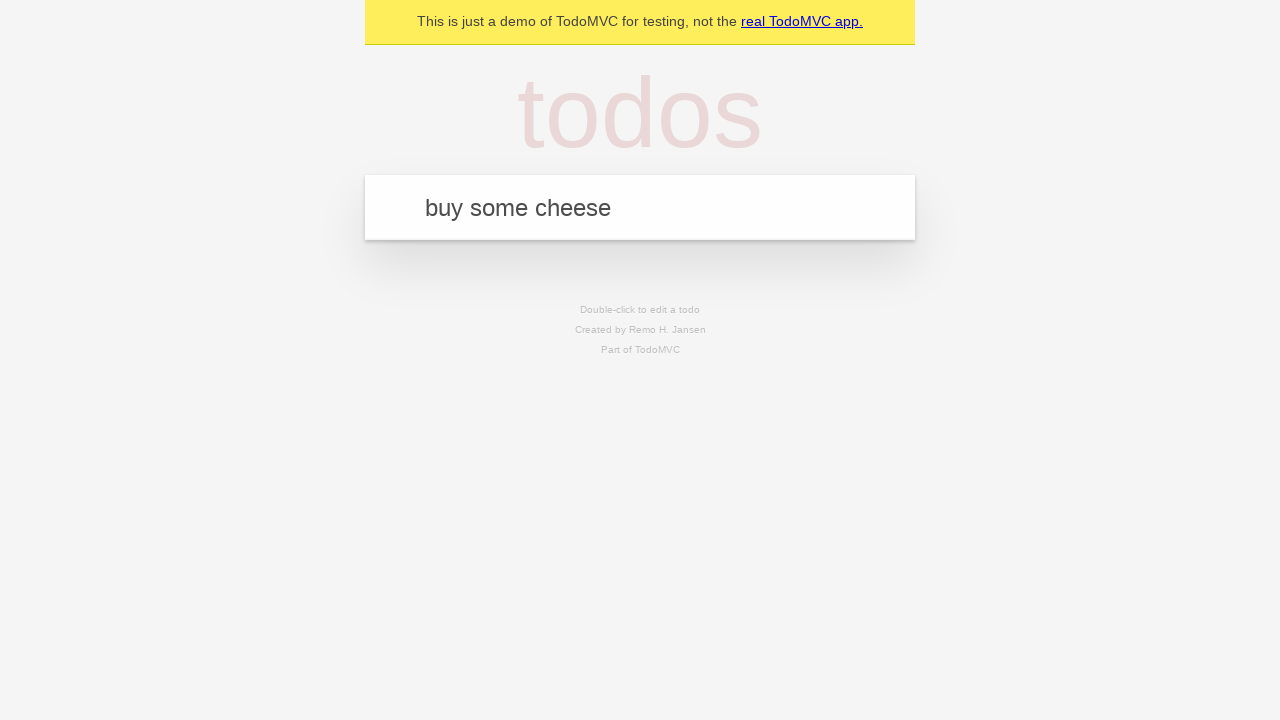

Pressed Enter to add first todo on internal:attr=[placeholder="What needs to be done?"i]
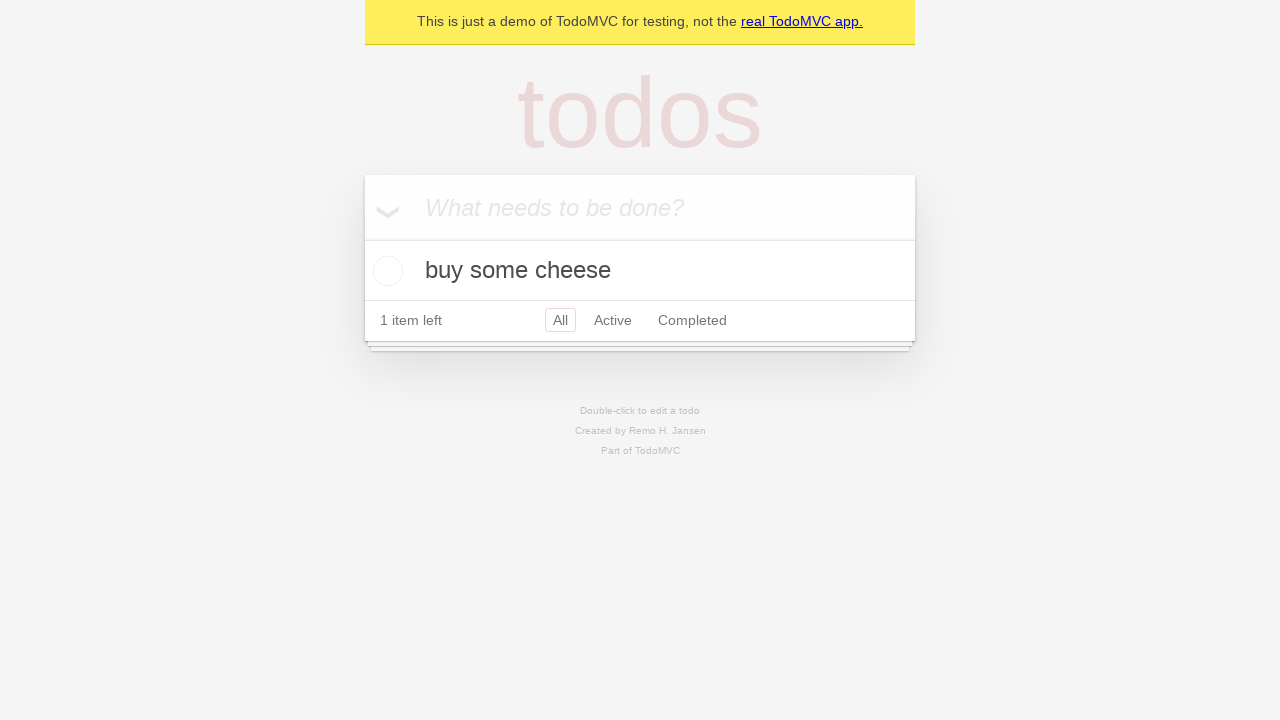

Filled todo input with 'feed the cat' on internal:attr=[placeholder="What needs to be done?"i]
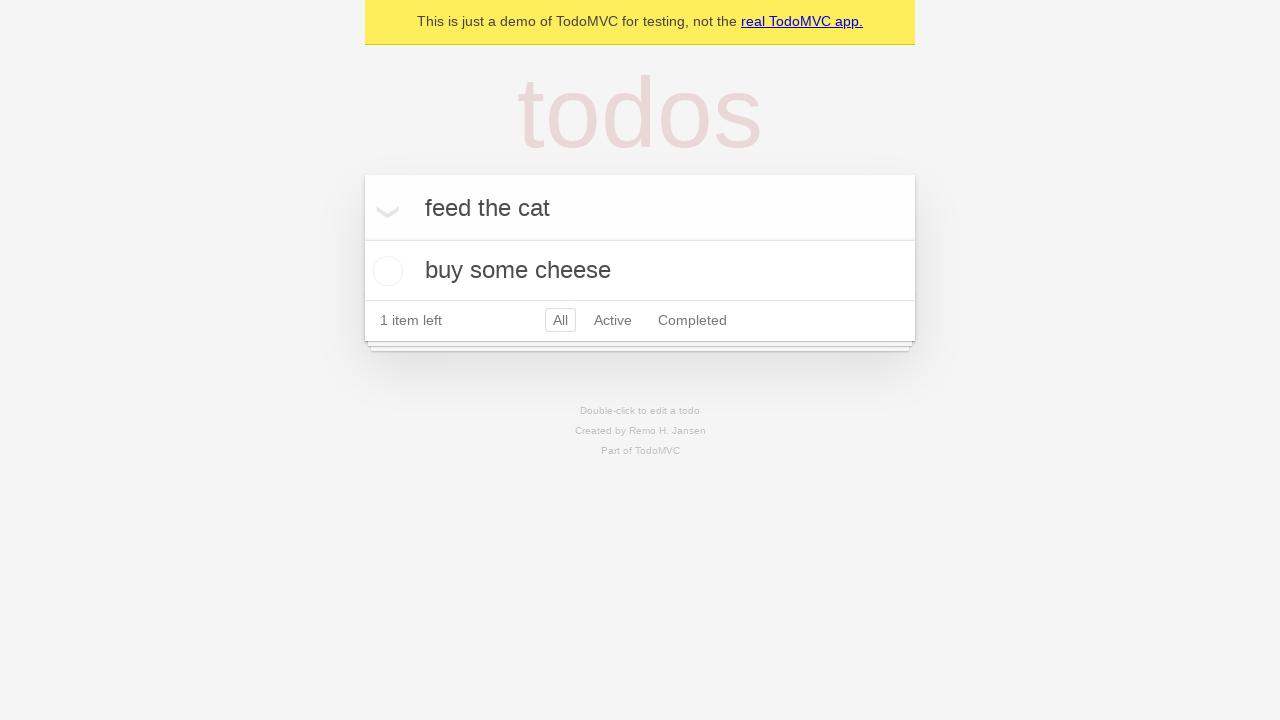

Pressed Enter to add second todo on internal:attr=[placeholder="What needs to be done?"i]
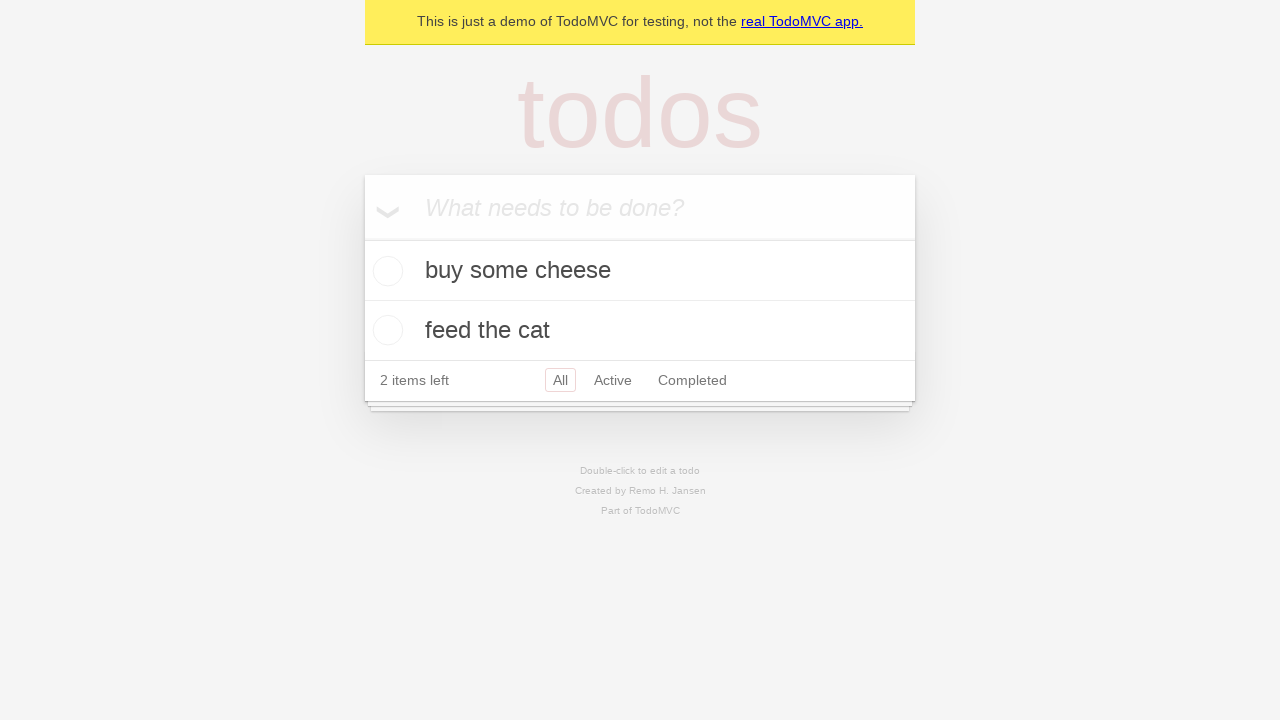

Filled todo input with 'book a doctors appointment' on internal:attr=[placeholder="What needs to be done?"i]
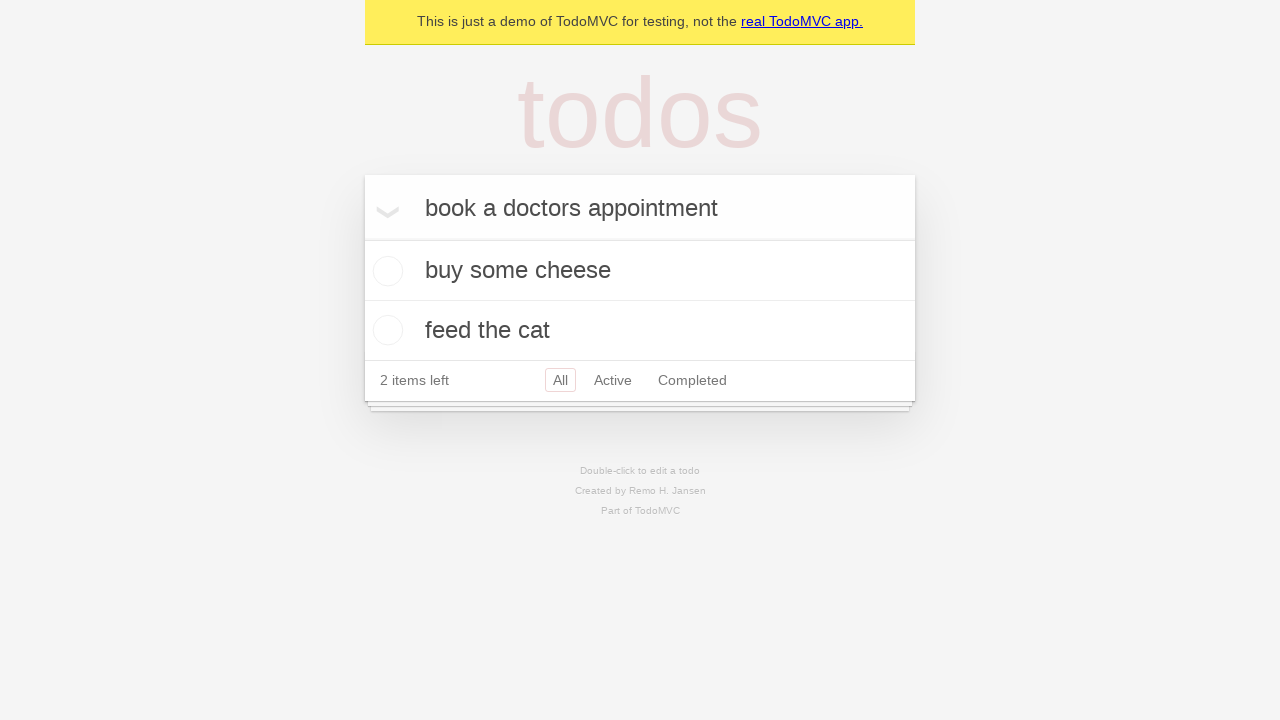

Pressed Enter to add third todo on internal:attr=[placeholder="What needs to be done?"i]
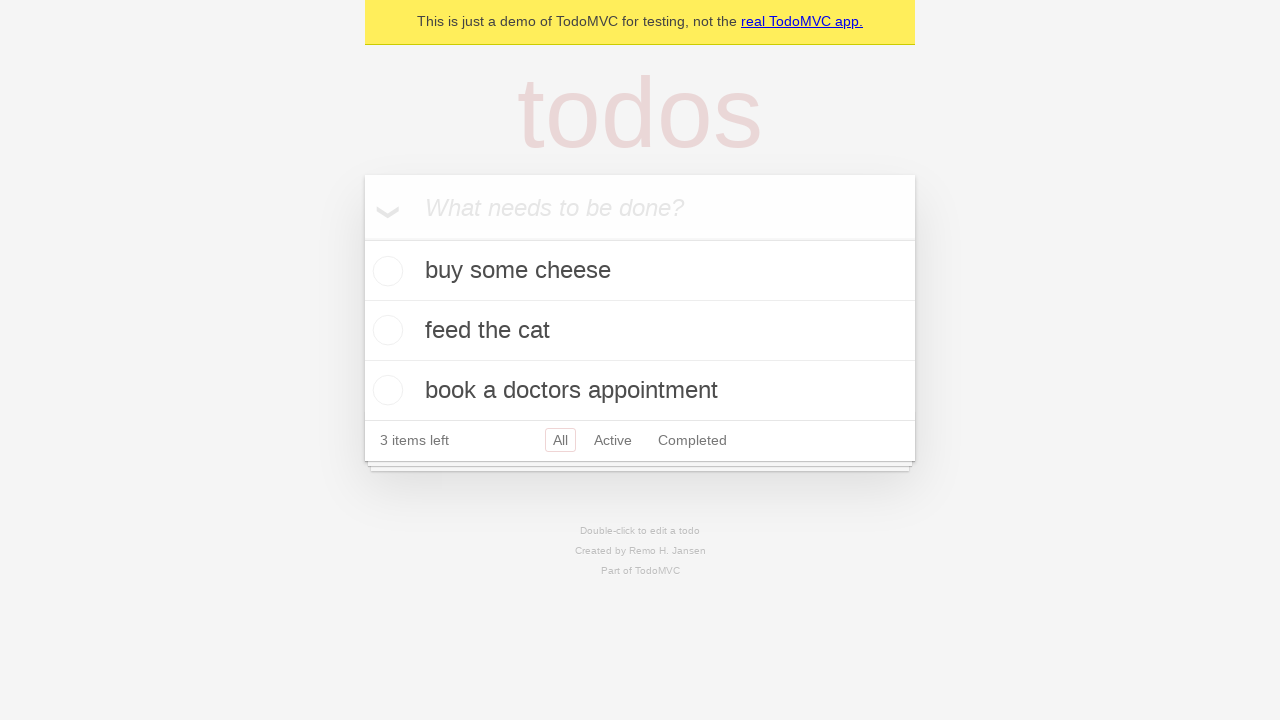

Checked the first todo item as completed at (385, 271) on .todo-list li .toggle >> nth=0
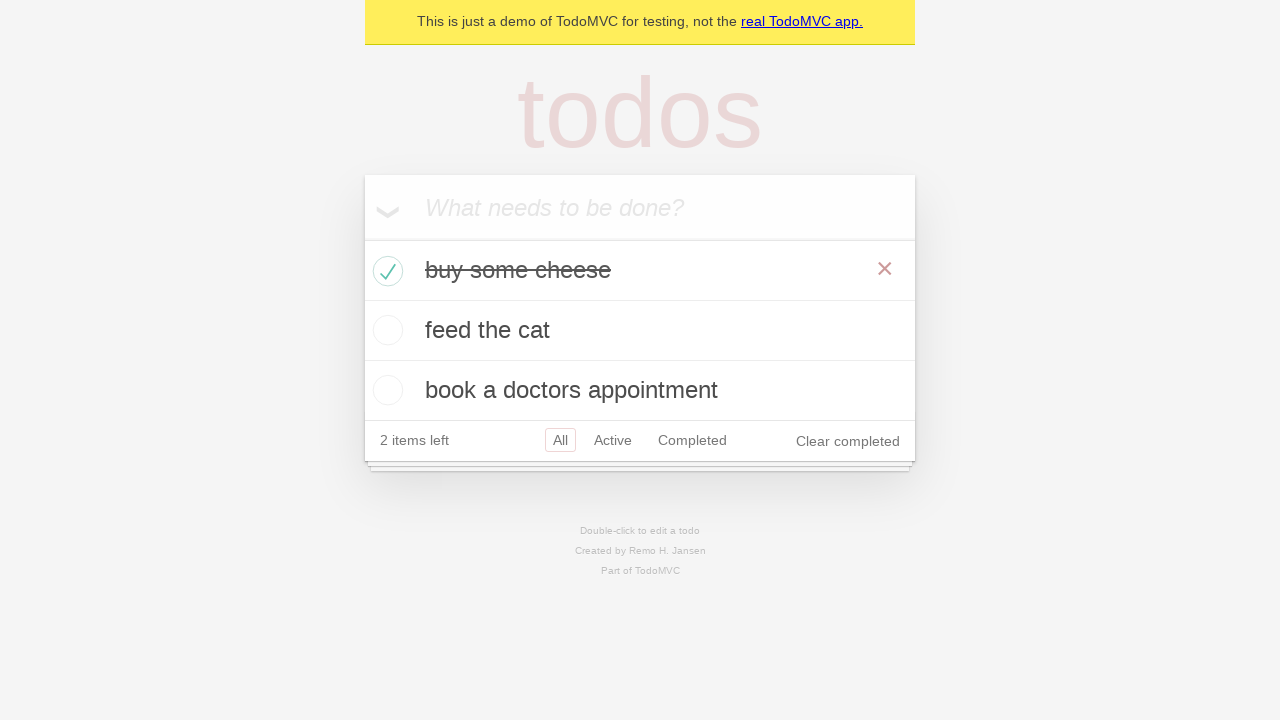

Clicked 'Clear completed' button to remove completed items at (848, 441) on internal:role=button[name="Clear completed"i]
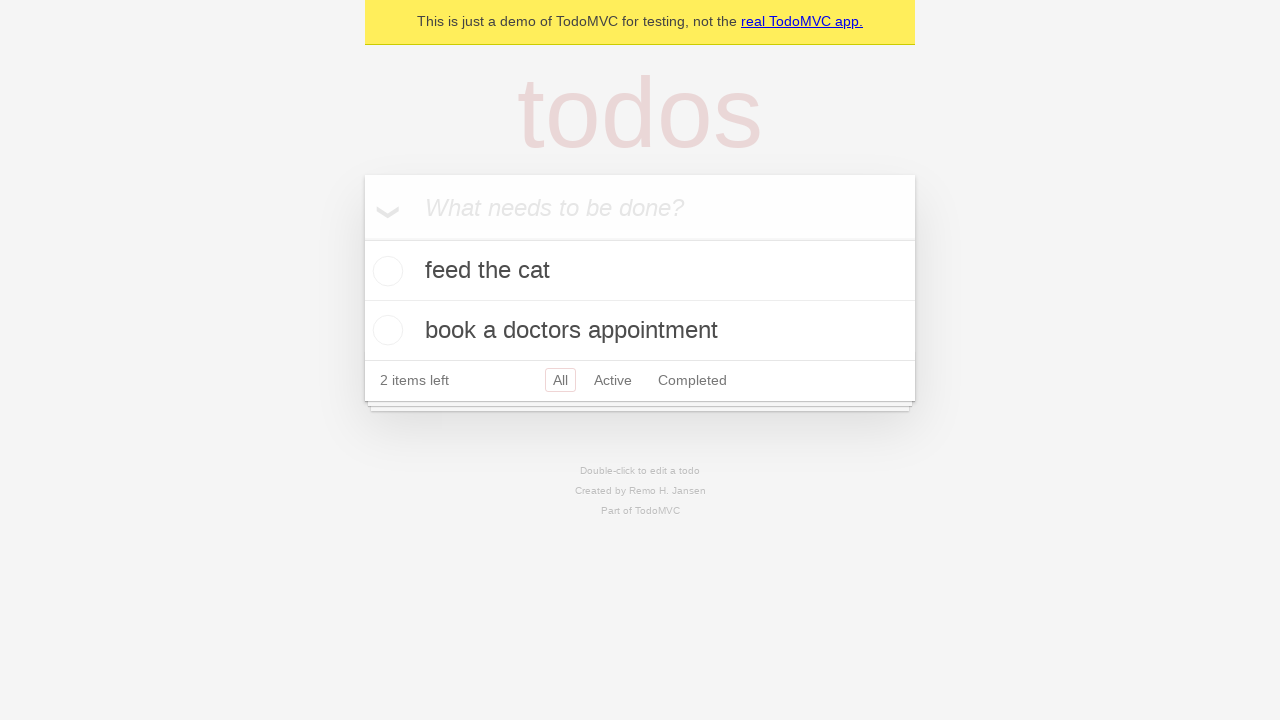

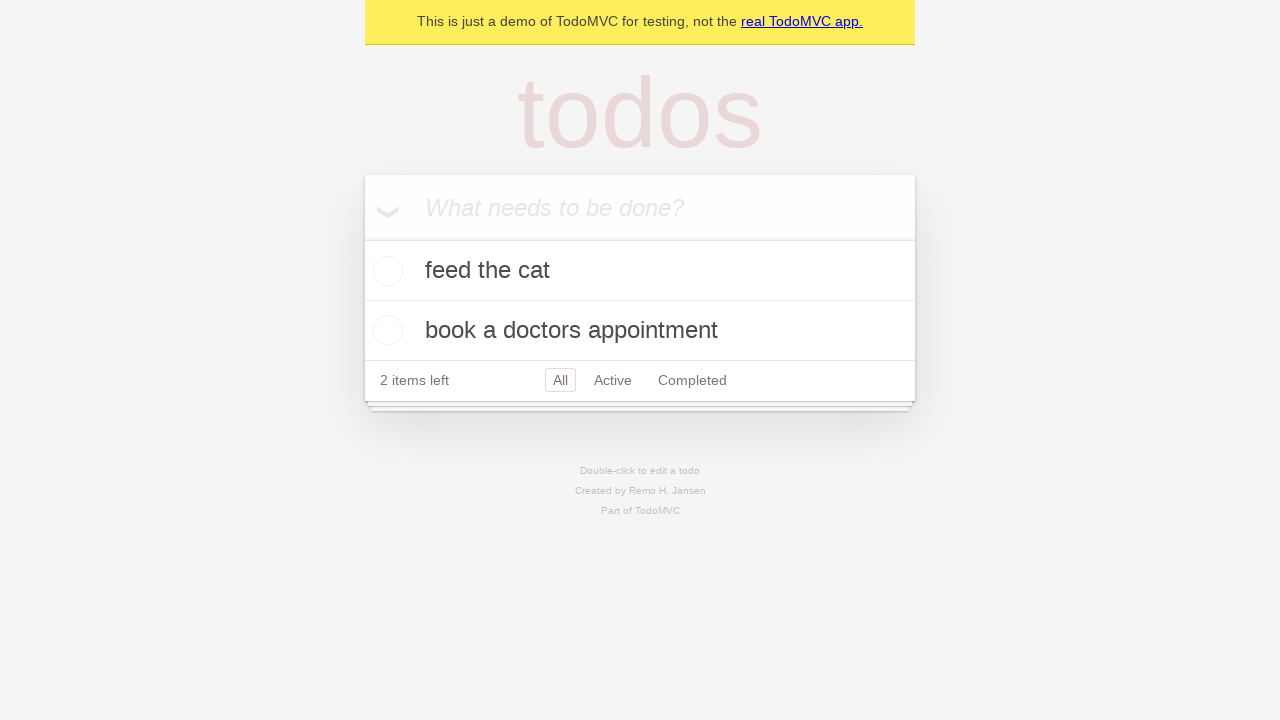